Navigates to Browse Languages, clicks on letter M, and verifies specific author and date information is present in the table

Starting URL: http://www.99-bottles-of-beer.net/

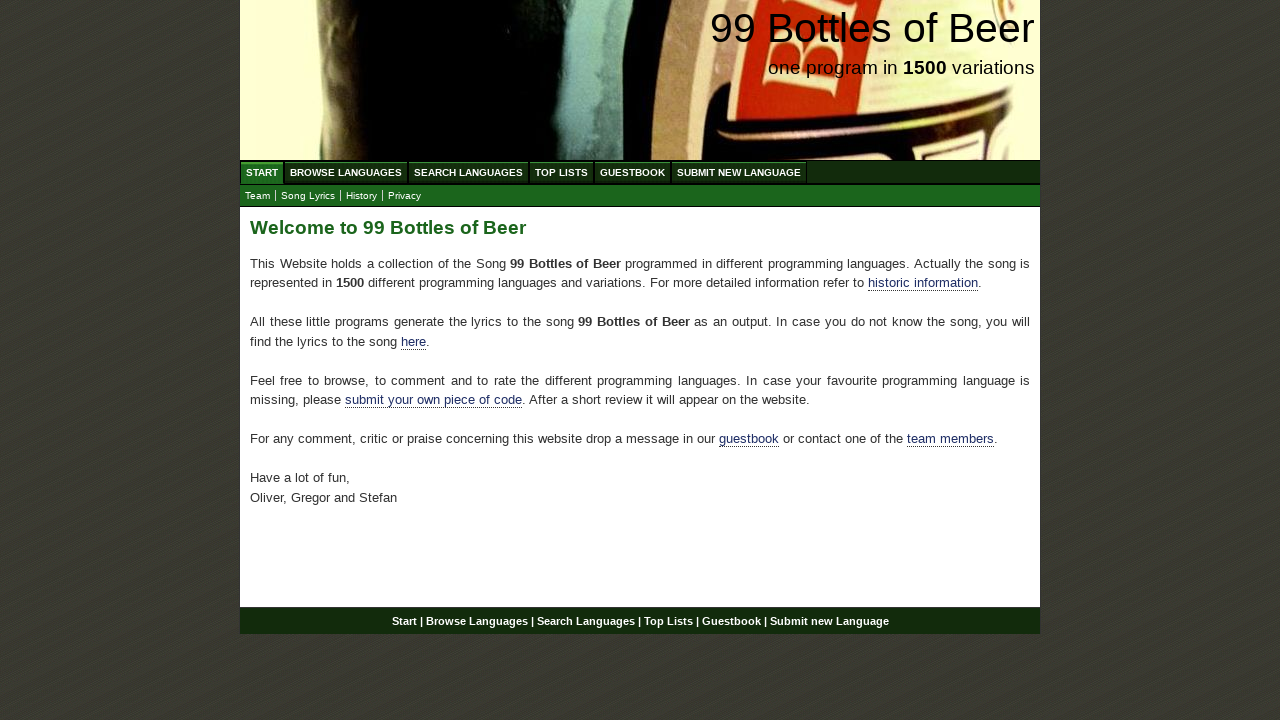

Clicked on Browse Languages link at (346, 172) on a[href='/abc.html']
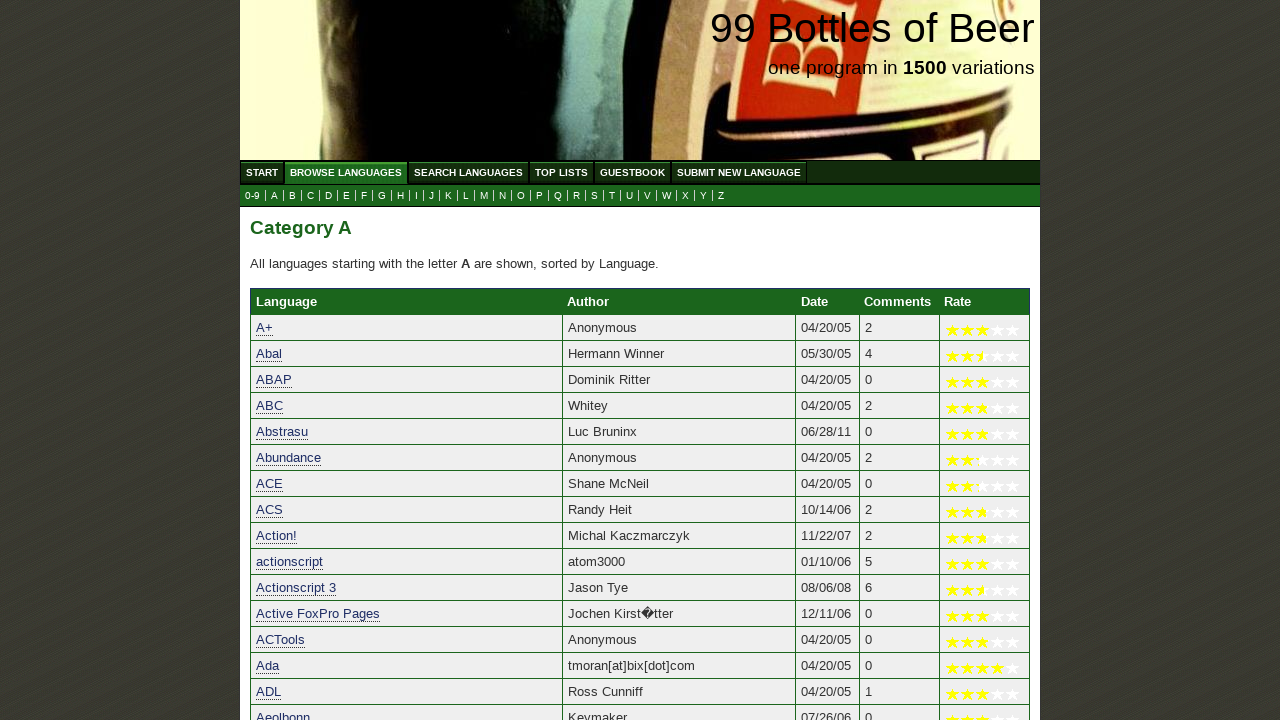

Clicked on letter M to view languages starting with M at (484, 196) on a[href='m.html']
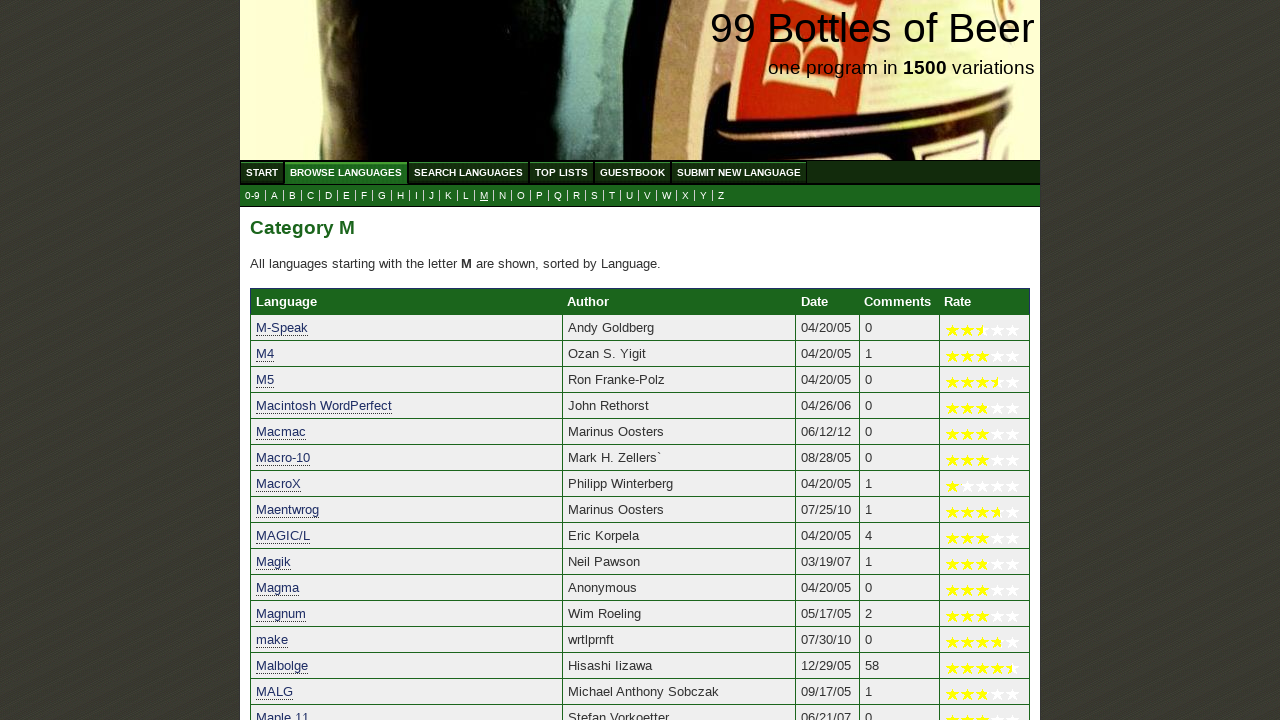

Verified author 'Brenton Bostick' is present in the table
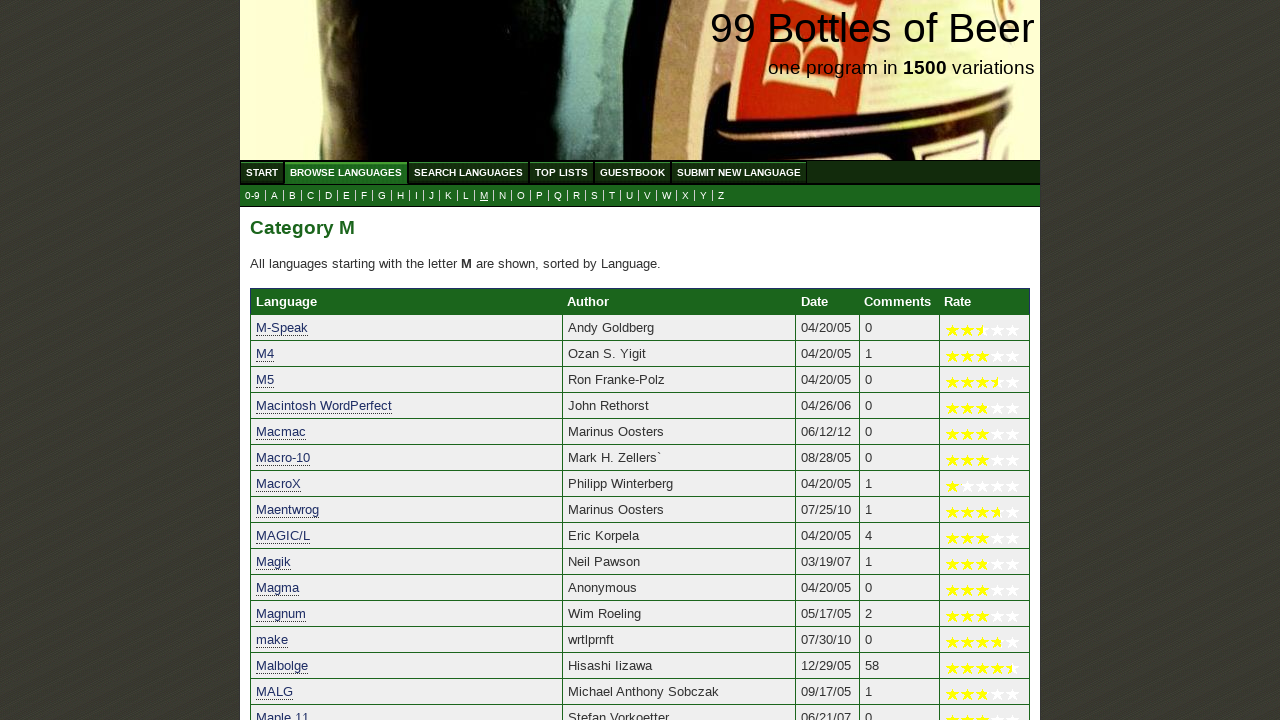

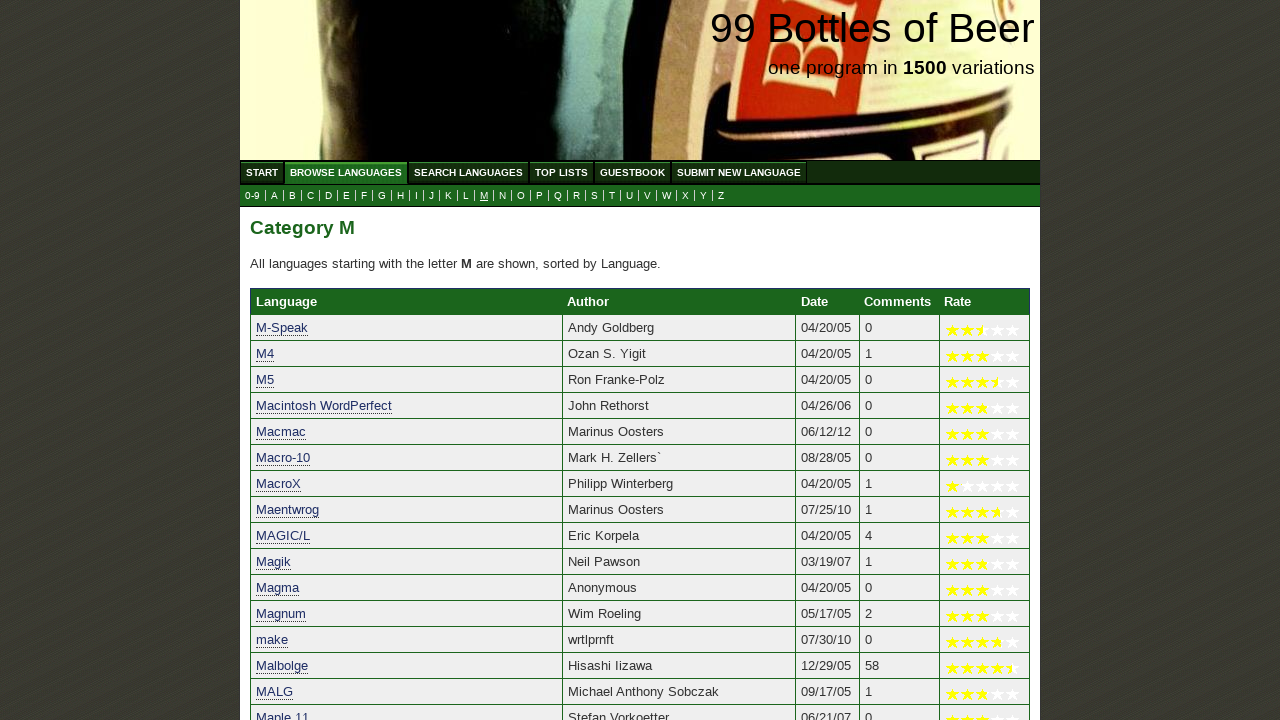